Tests the search functionality on Python.org by entering a search query and submitting the form using the Enter key

Starting URL: https://www.python.org

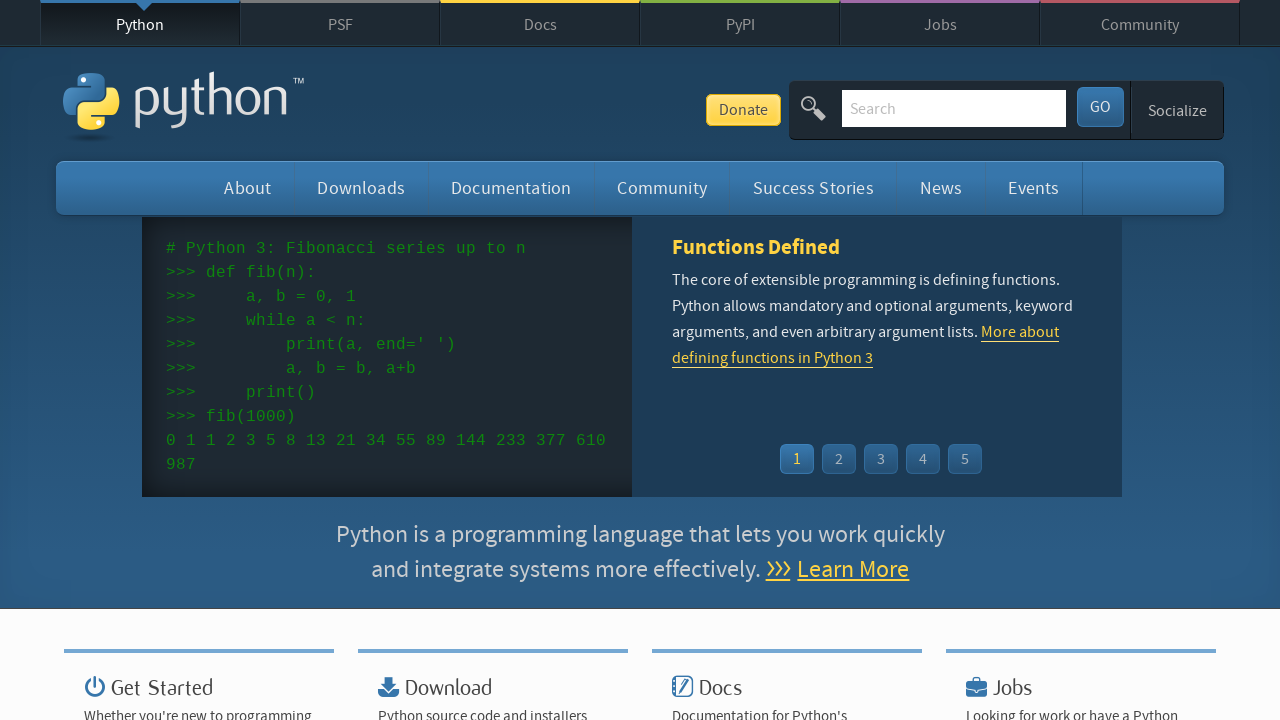

Filled search field with 'Python_Tutorial' on #id-search-field
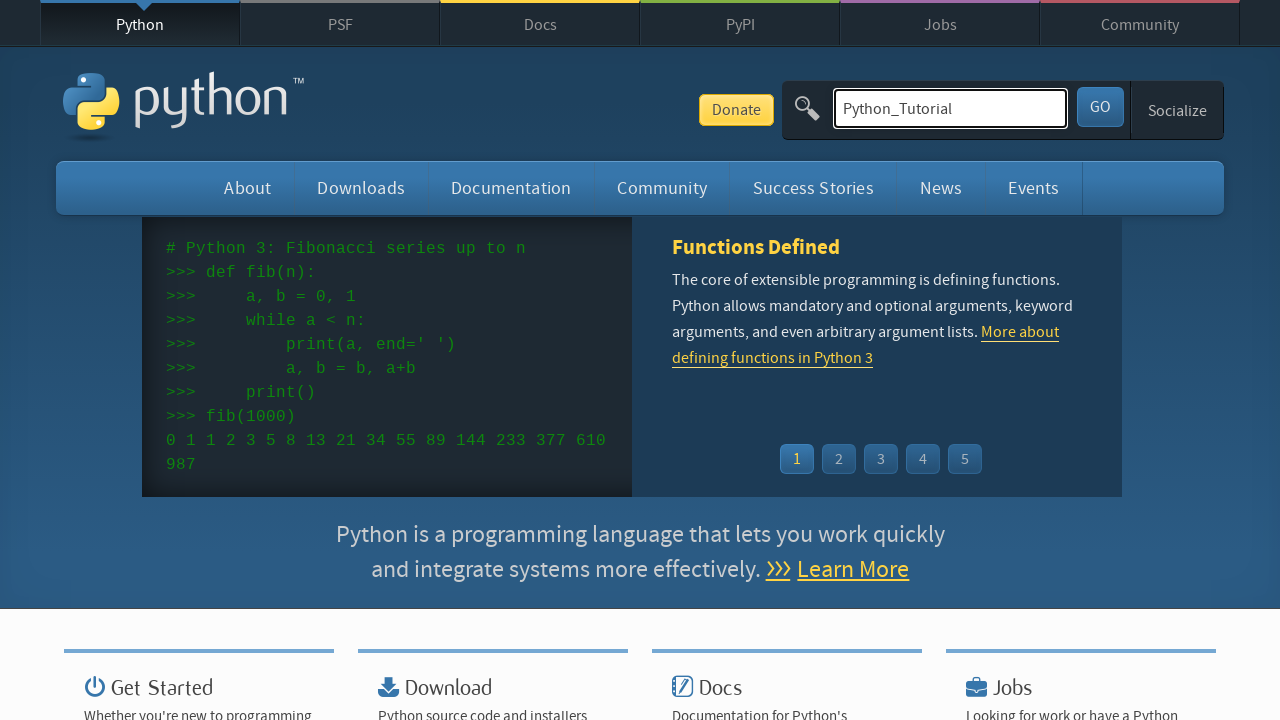

Pressed Enter to submit search form on #id-search-field
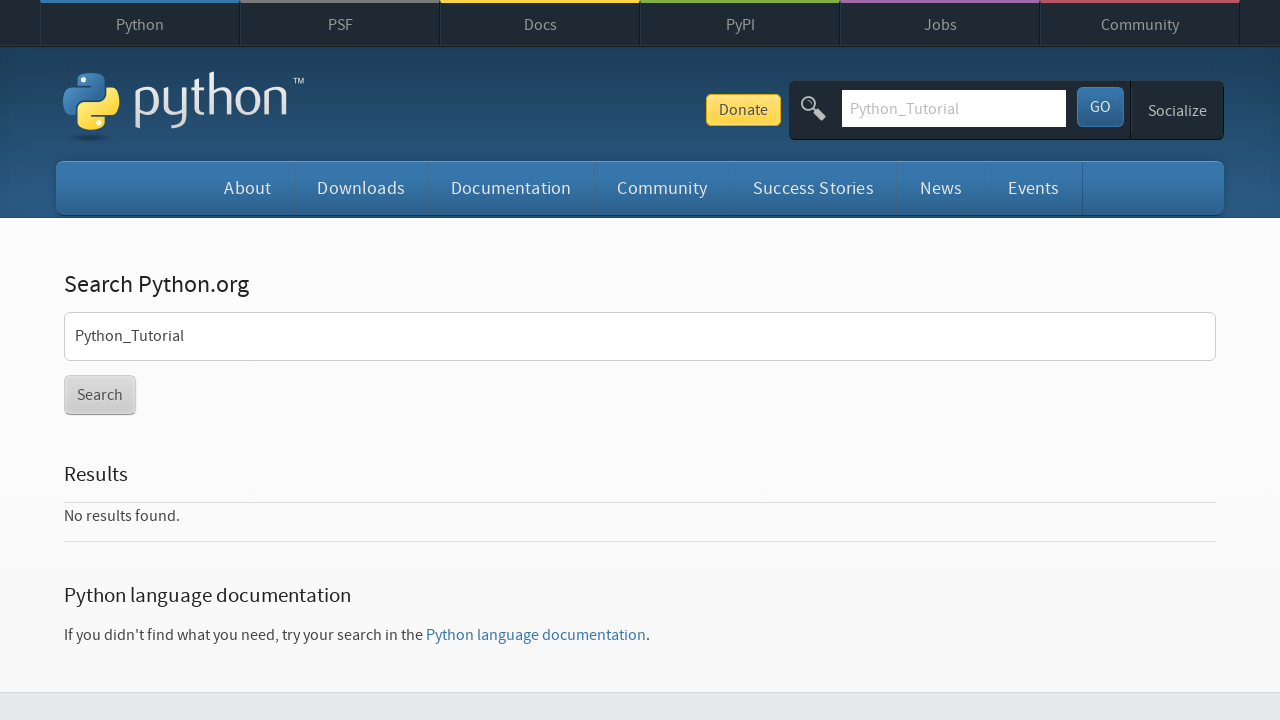

Search results loaded and network idle
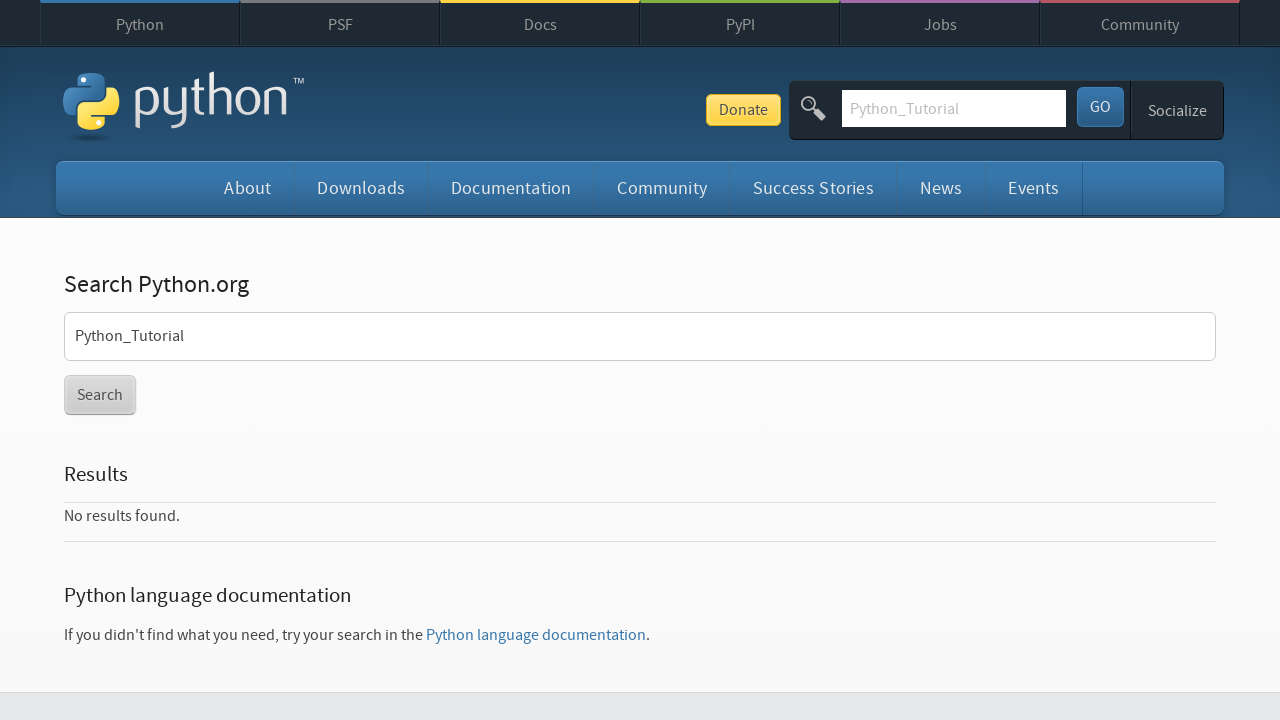

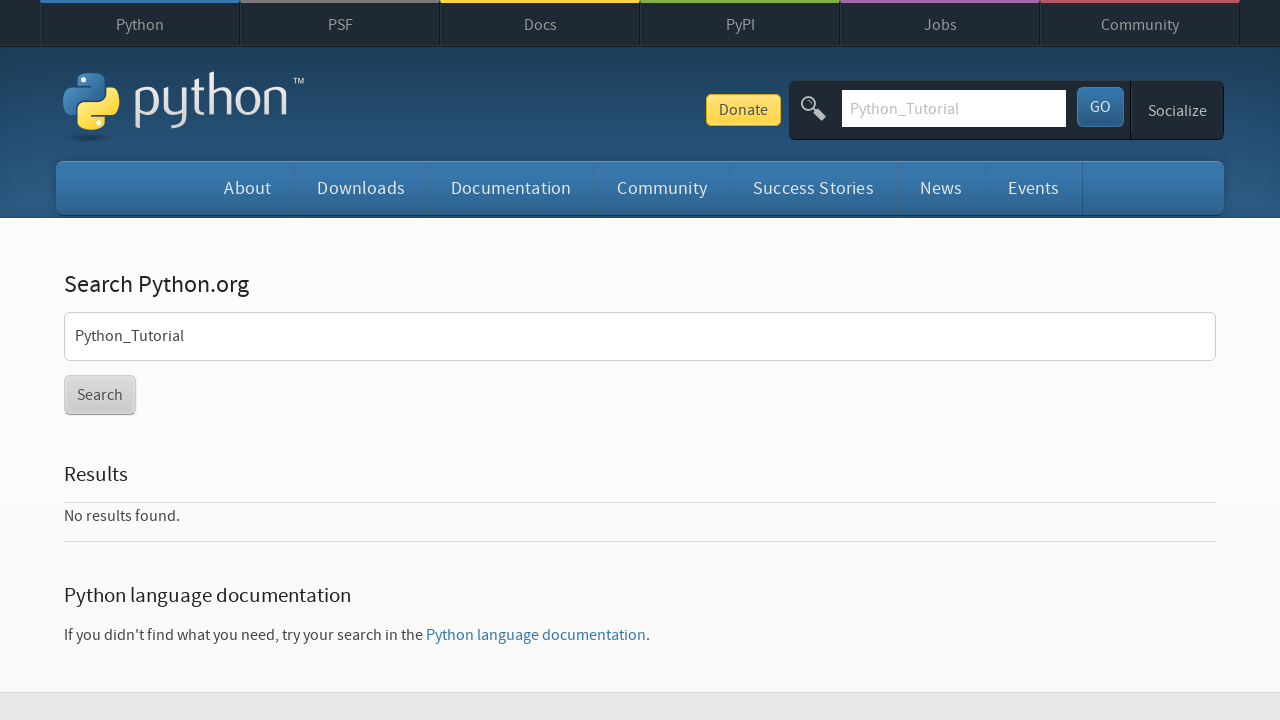